Tests multiple window handling by opening a privacy policy link in a new window, interacting with both windows, and switching between them

Starting URL: https://www.deal4loans.com/credit-score/find-your-cibil-score.php?c3JjPWRpcmVjdHdlYg==

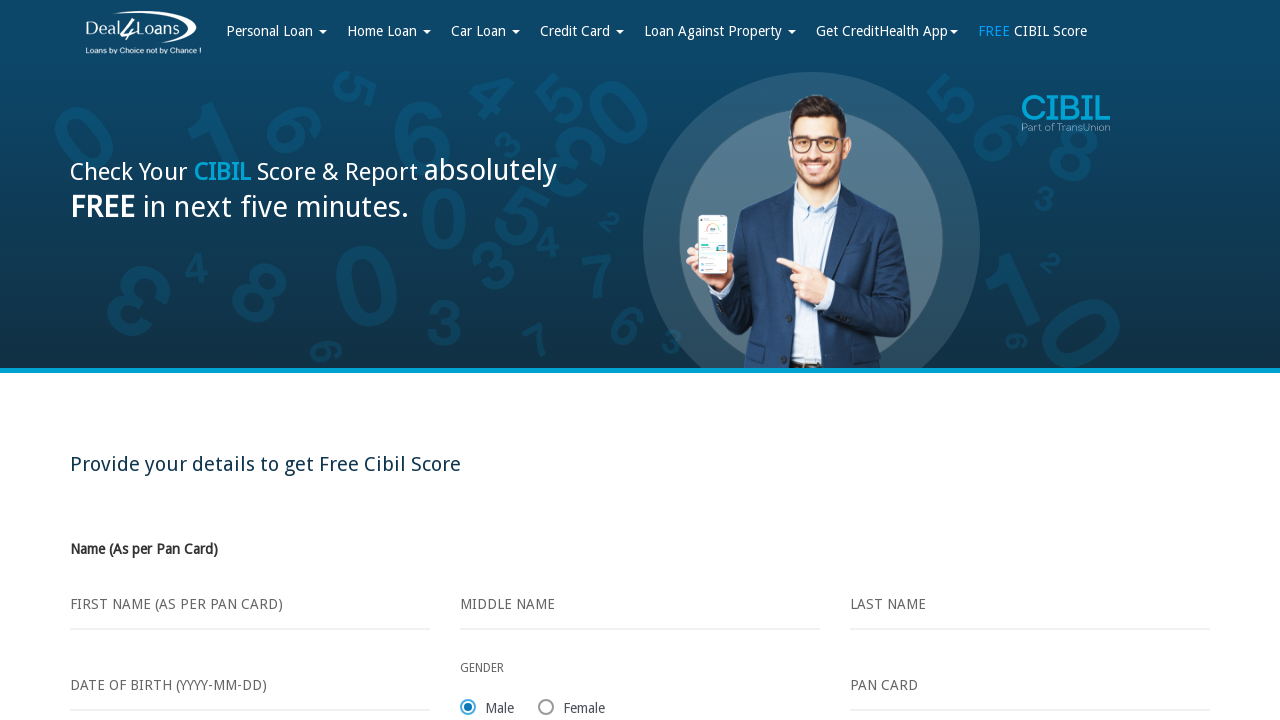

Filled first name field with 'Hello' in main window on #first_name
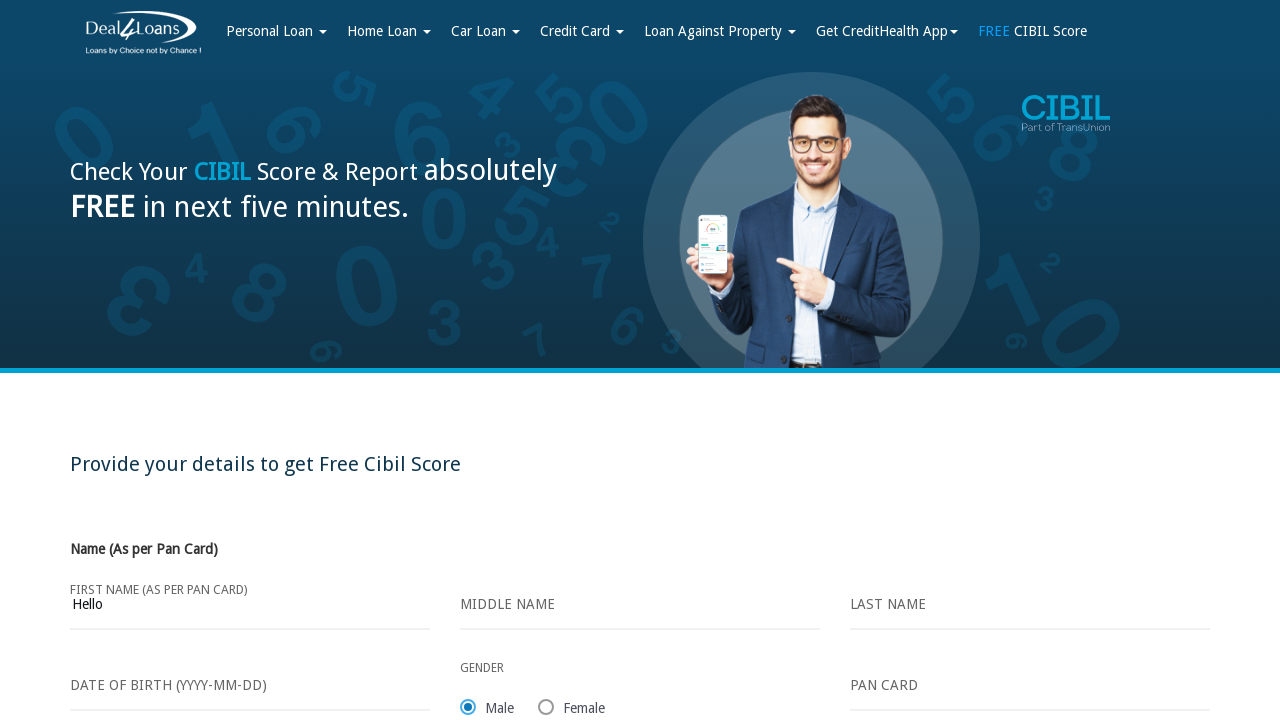

Clicked Privacy policy link, new window opened at (192, 360) on text=Privacy policy
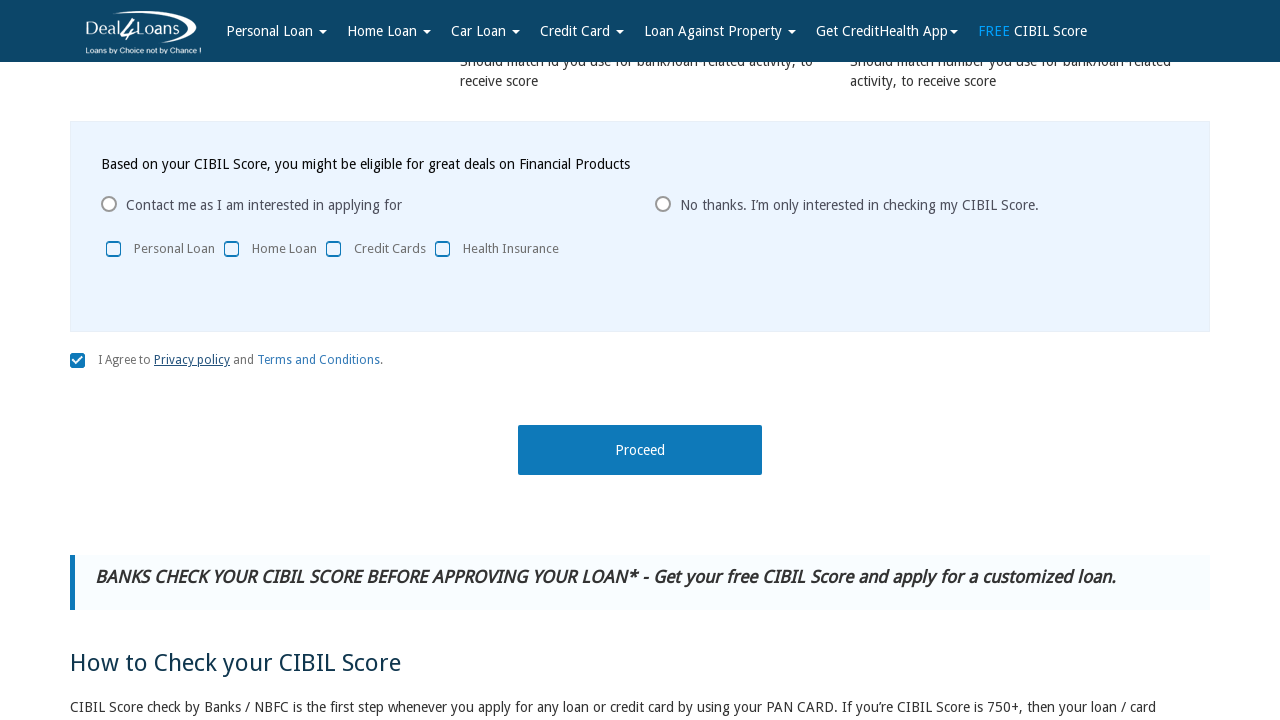

Captured privacy policy popup window
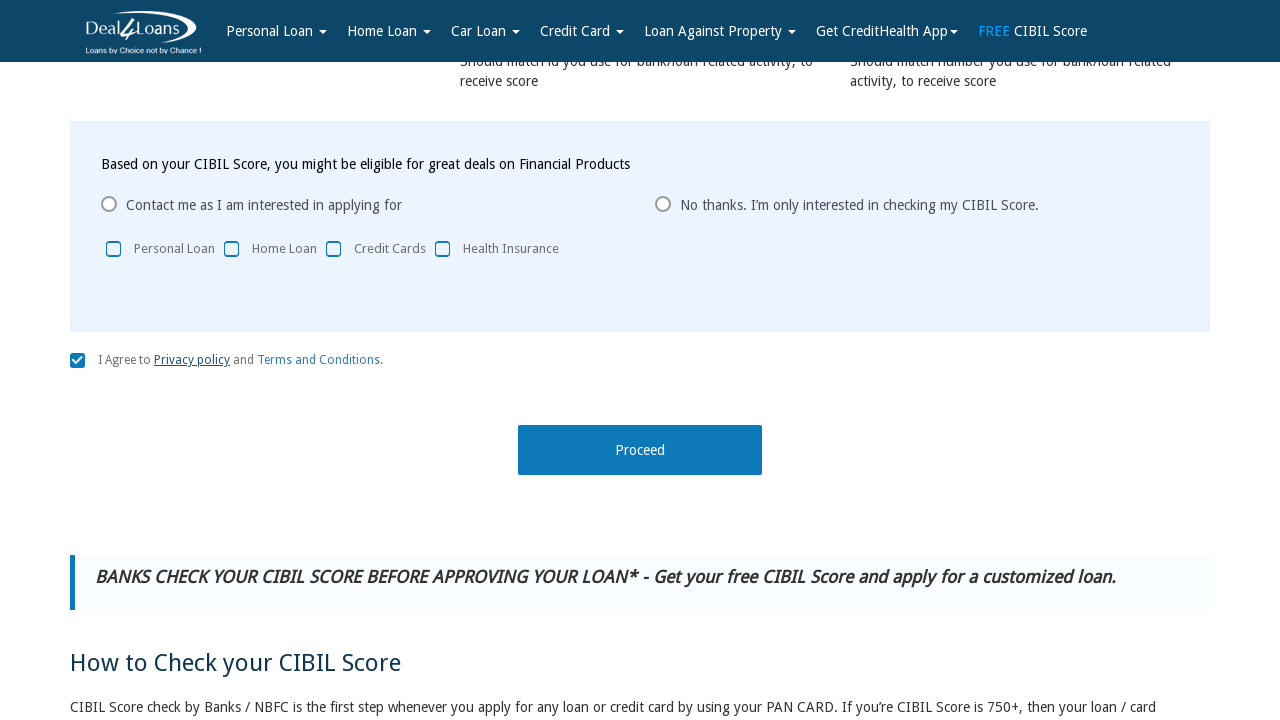

Clicked link in privacy policy window at (278, 174) on xpath=//p/a[@href='http://www.deal4loans.com']
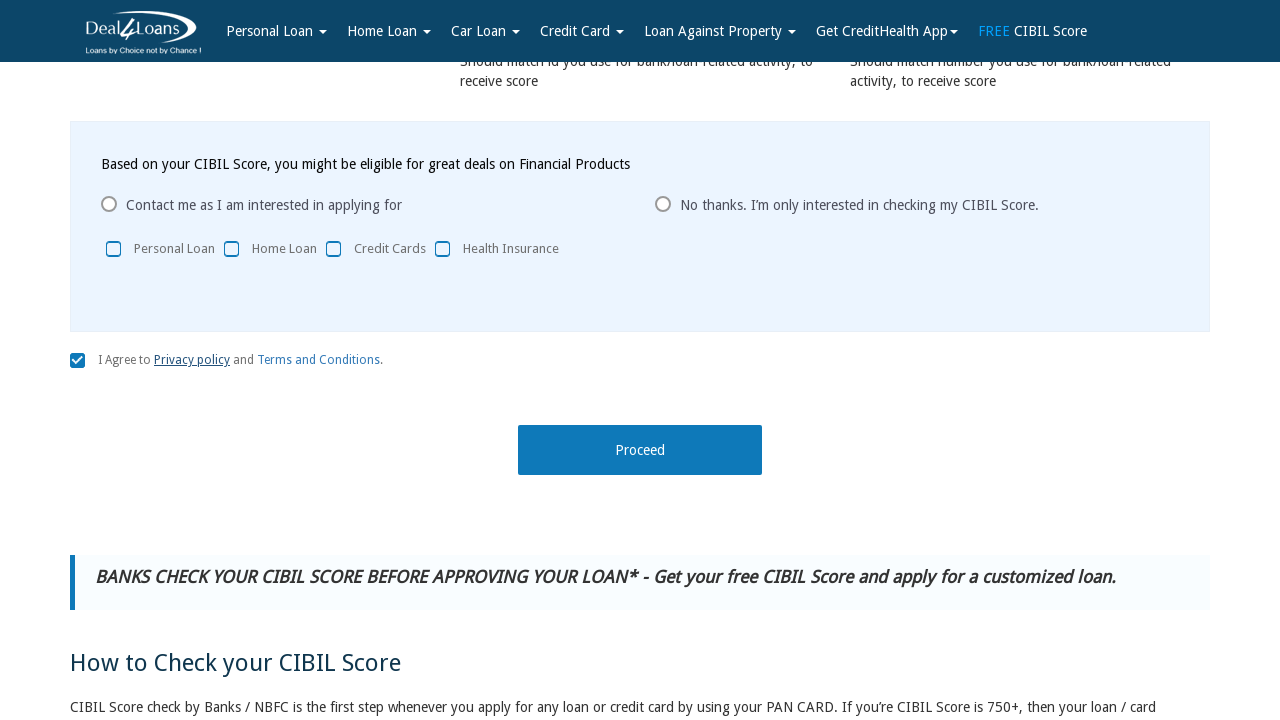

Closed privacy policy window
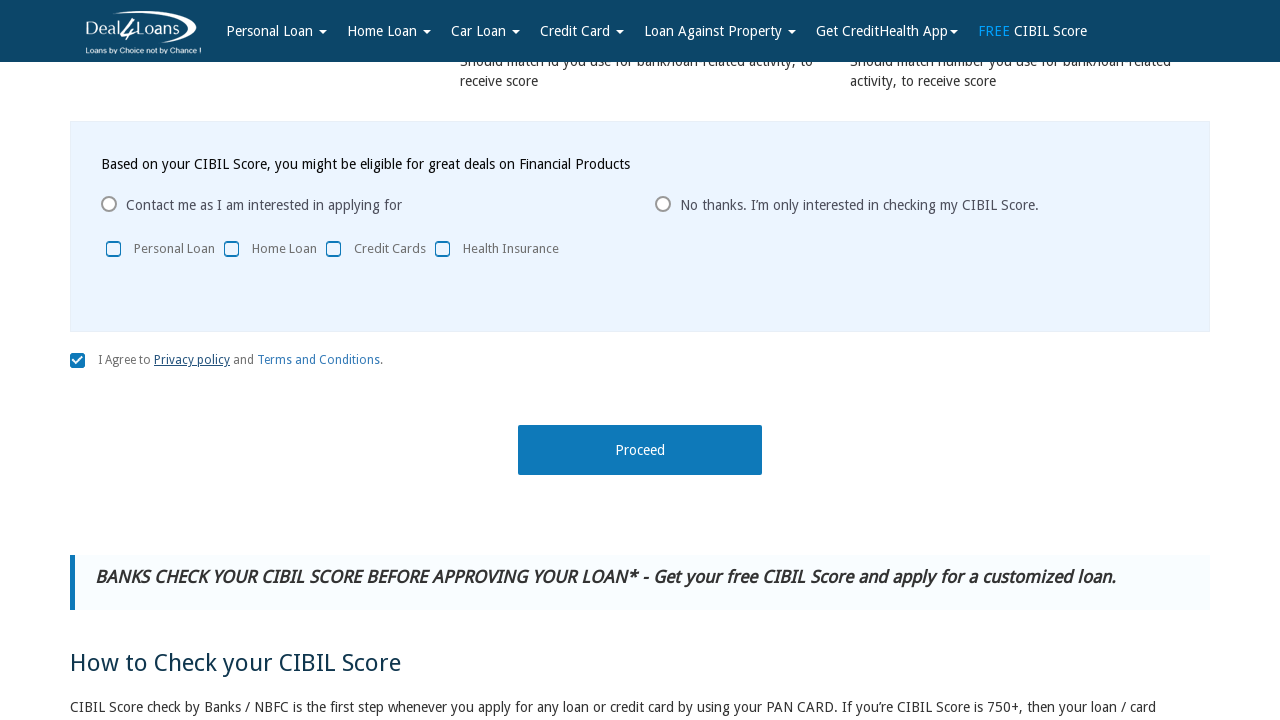

Cleared first name field in main window on #first_name
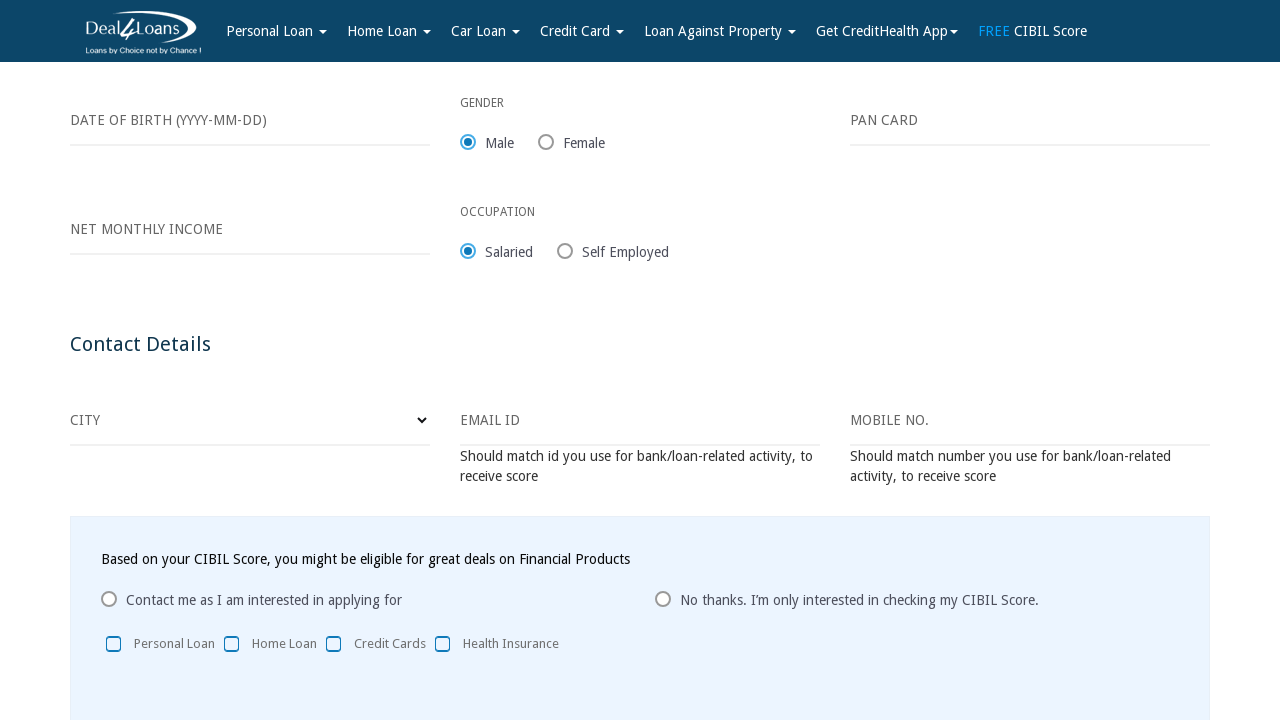

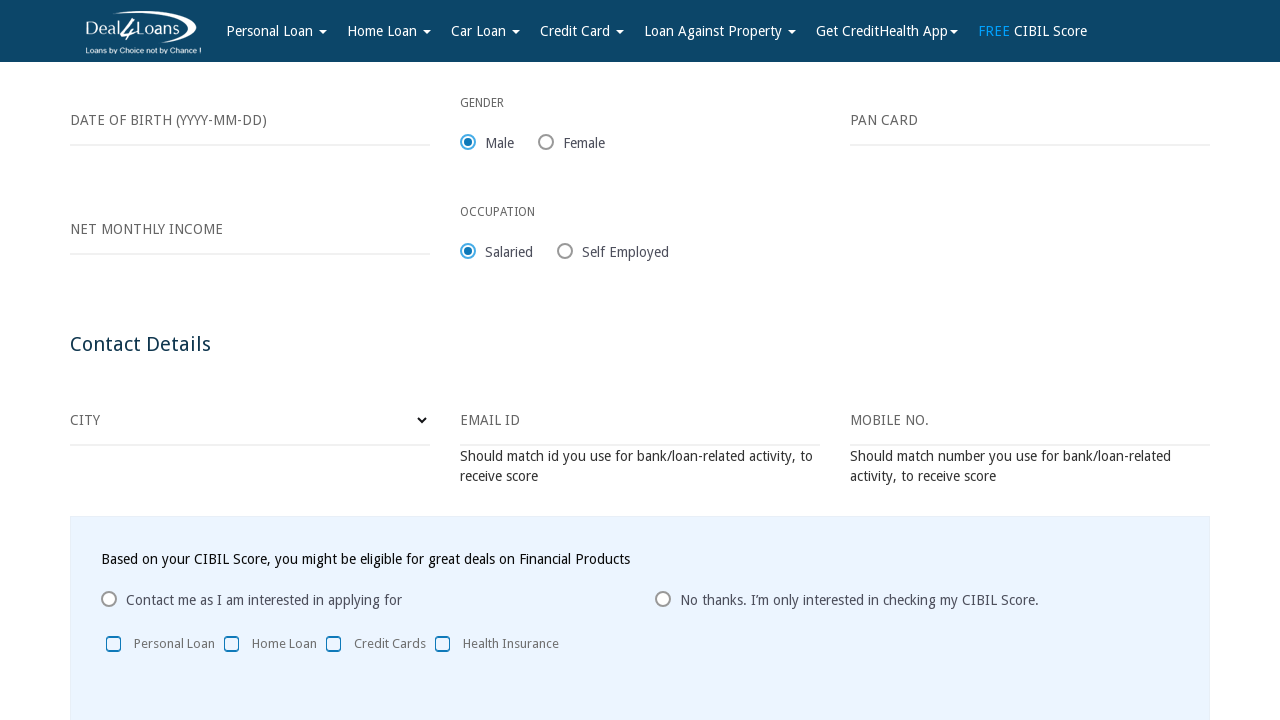